Tests that the homepage displays exactly three new arrivals products

Starting URL: http://practice.automationtesting.in/

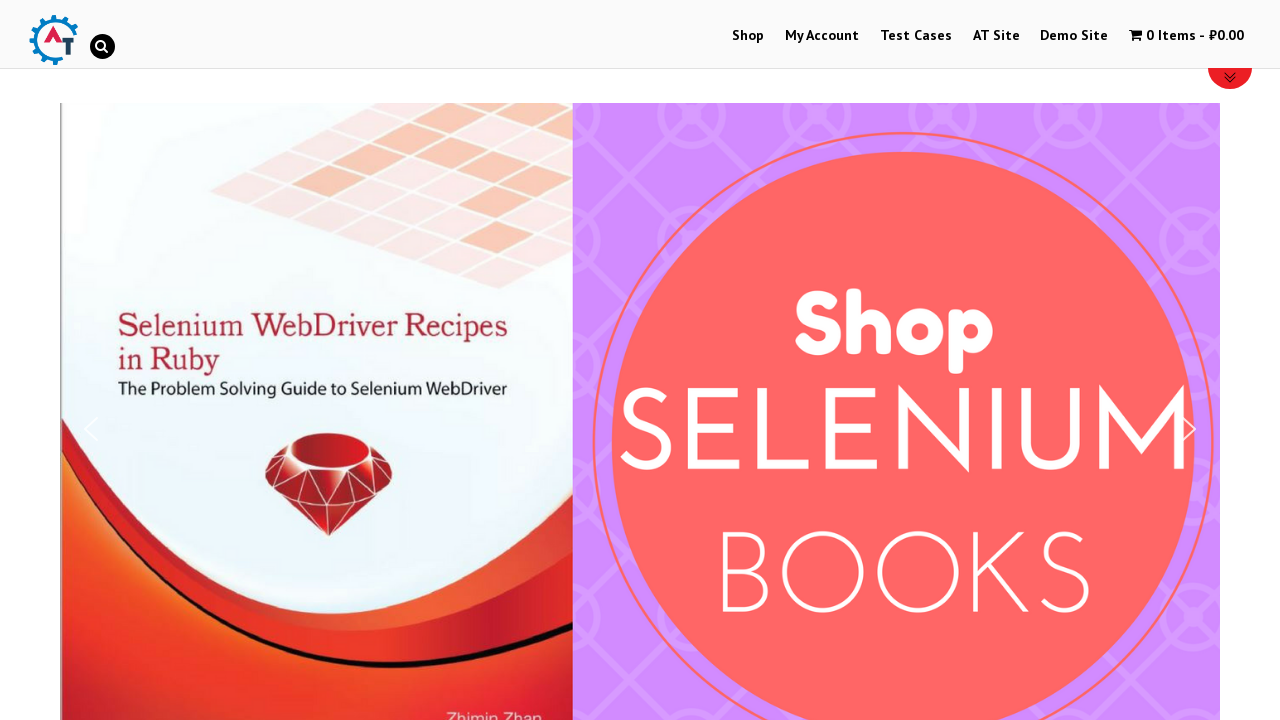

Clicked Shop link at (748, 36) on text=Shop
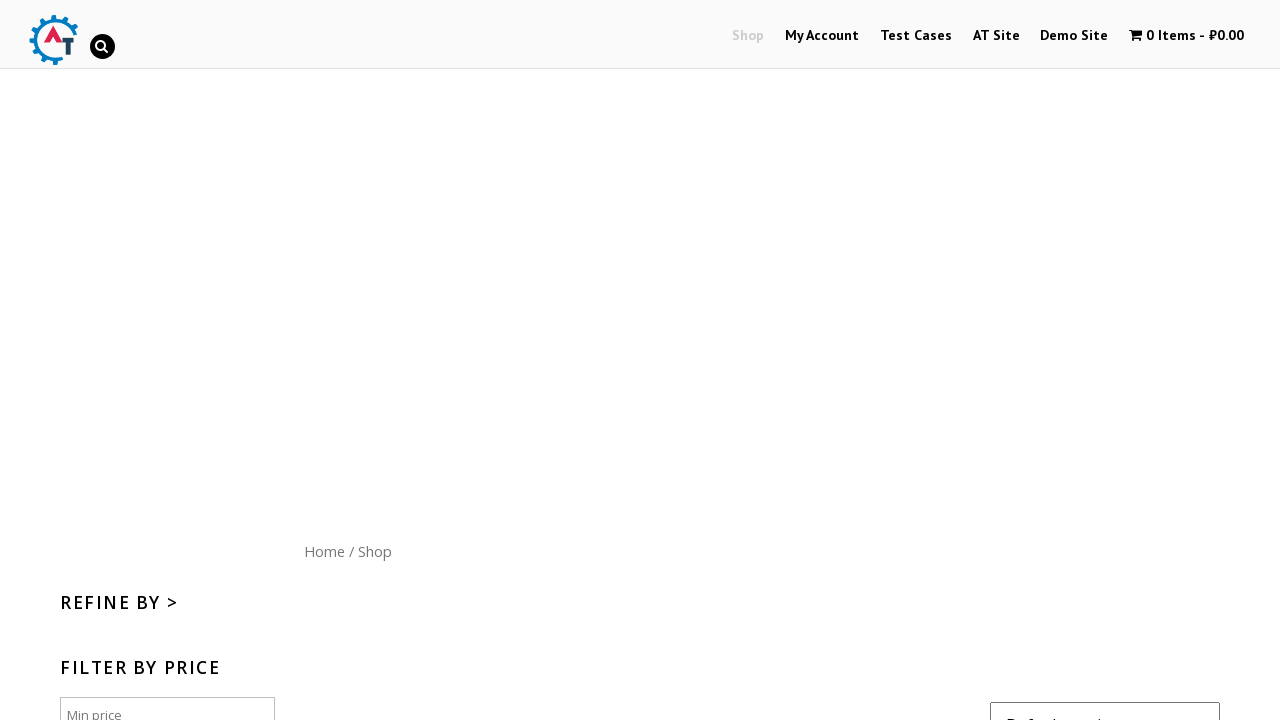

Clicked Home link to navigate to homepage at (324, 551) on text=Home
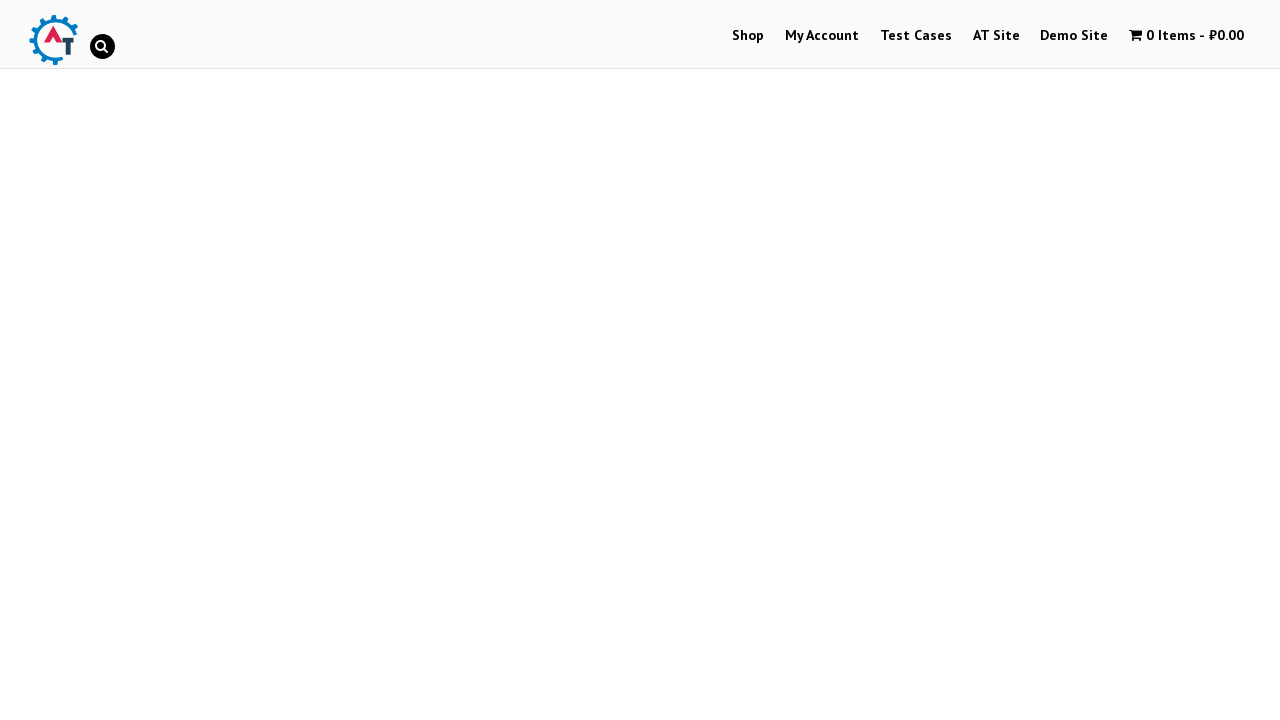

Located all new arrivals products on homepage
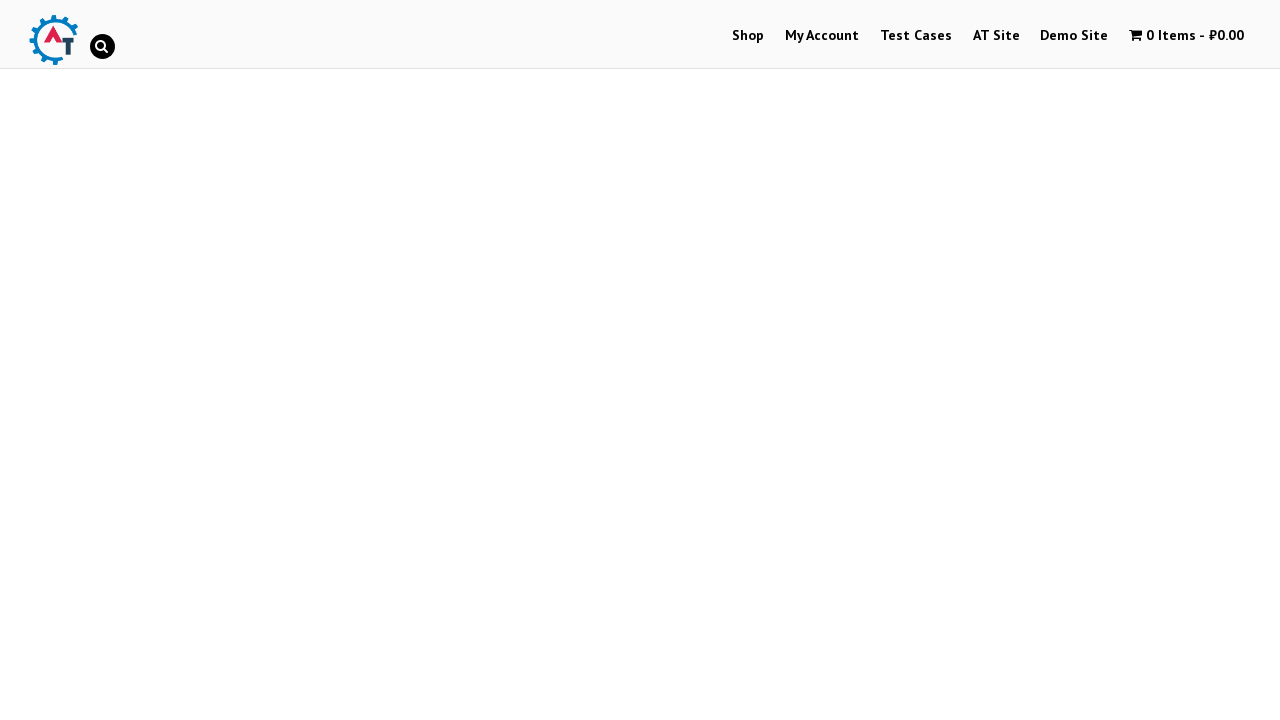

Verified that exactly 3 new arrivals products are displayed
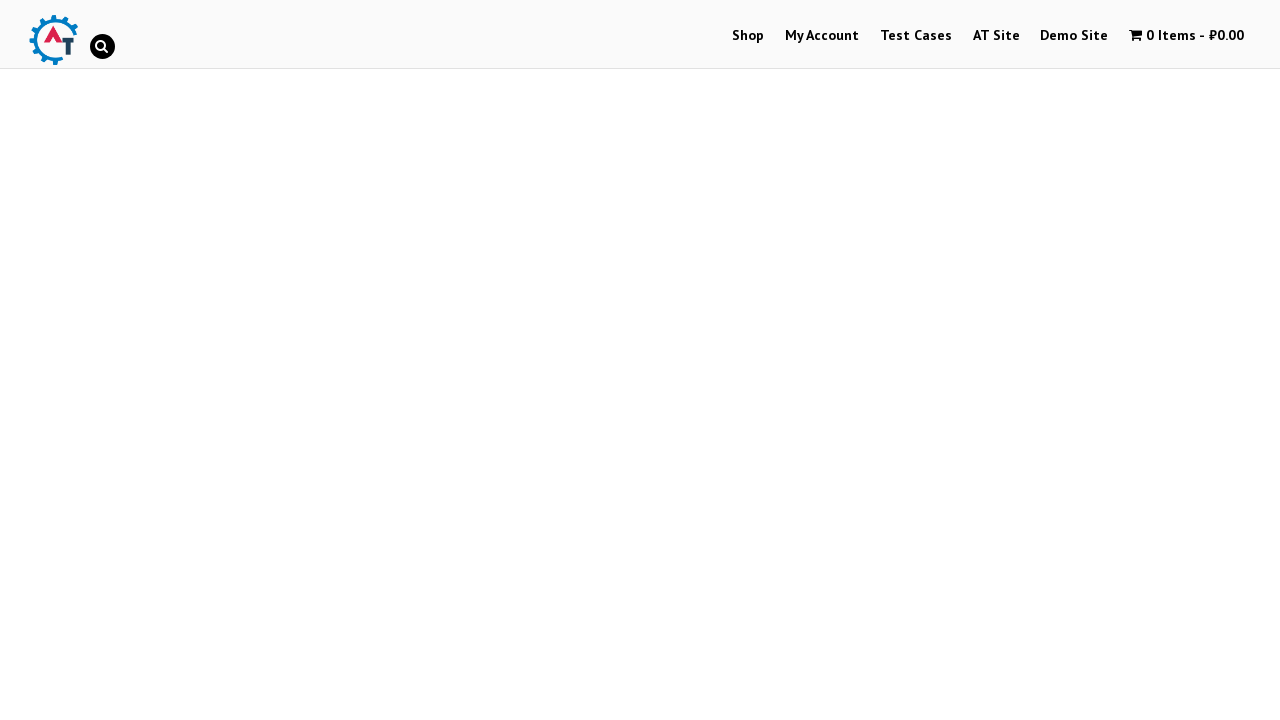

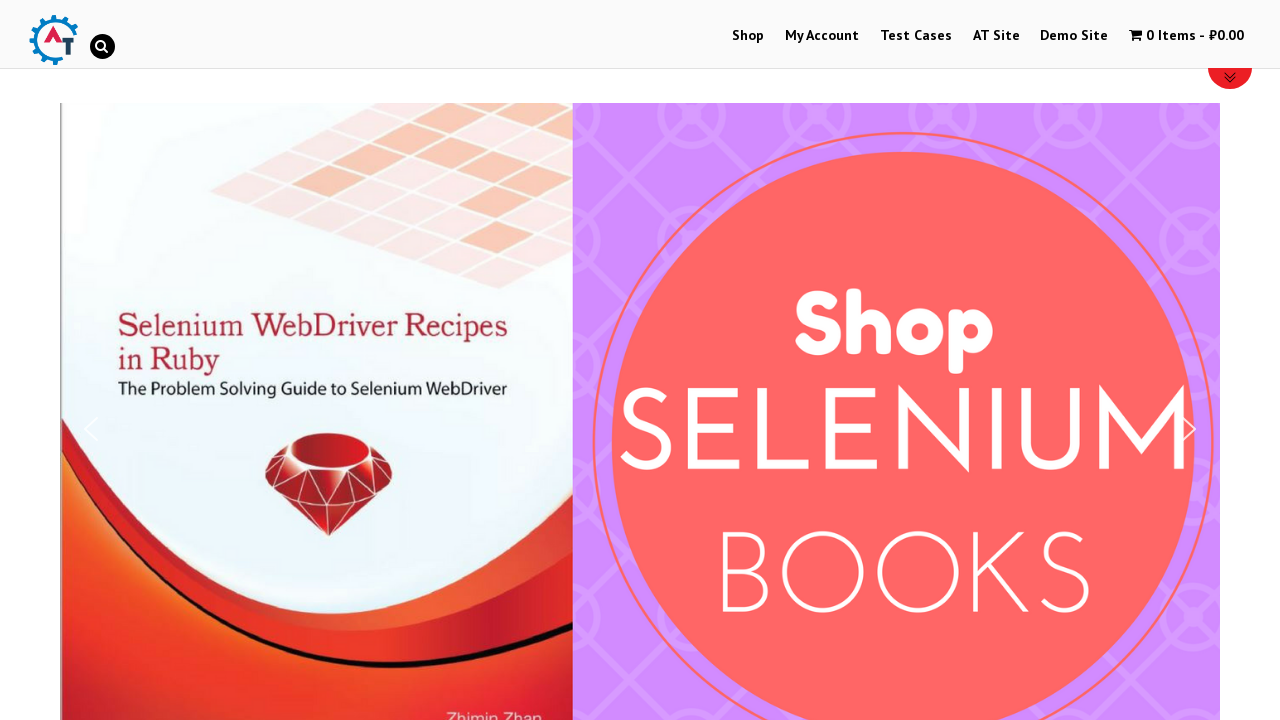